Tests drag and drop functionality by dragging element A to element B's position and verifying that the elements have swapped.

Starting URL: http://the-internet.herokuapp.com/drag_and_drop

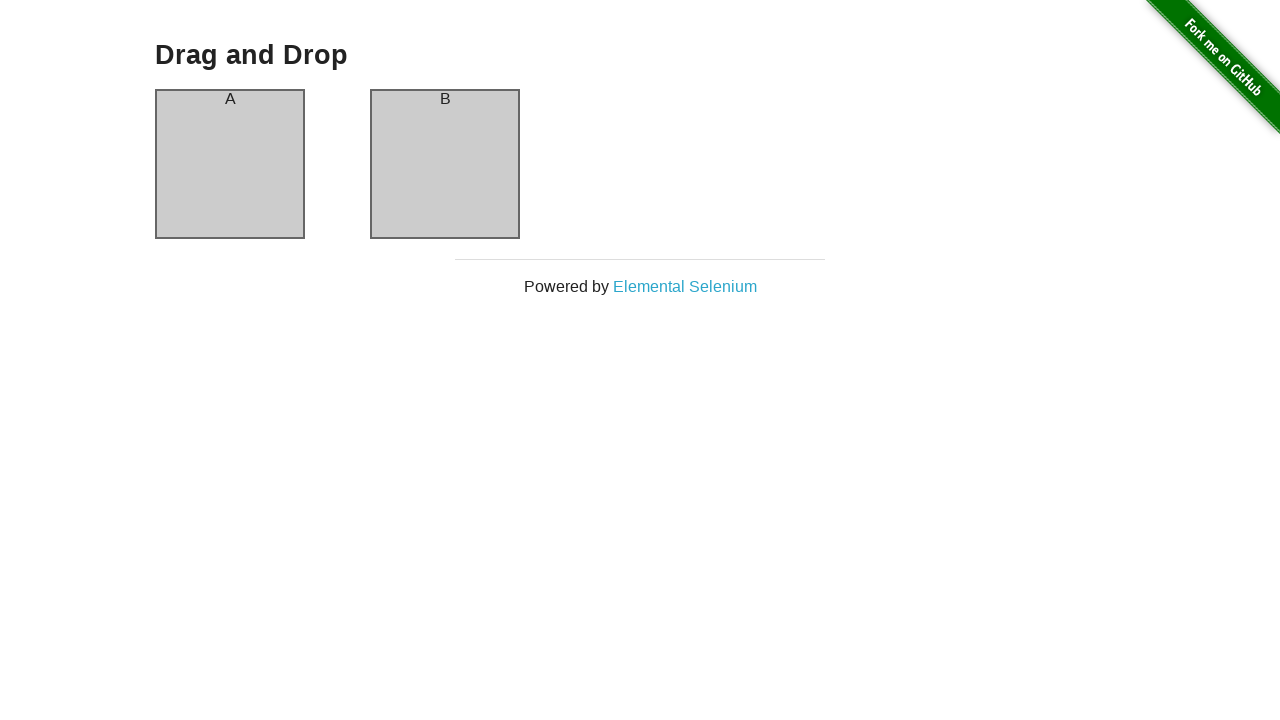

Located element A (column-a)
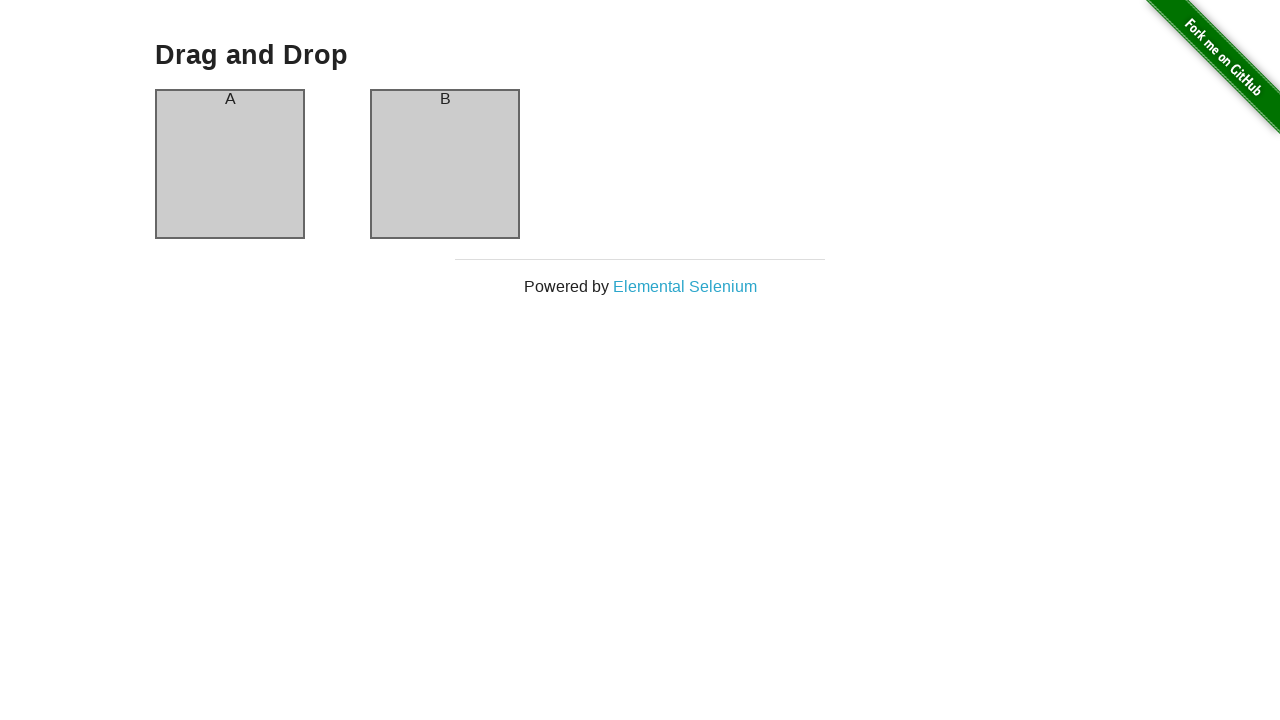

Located element B (column-b)
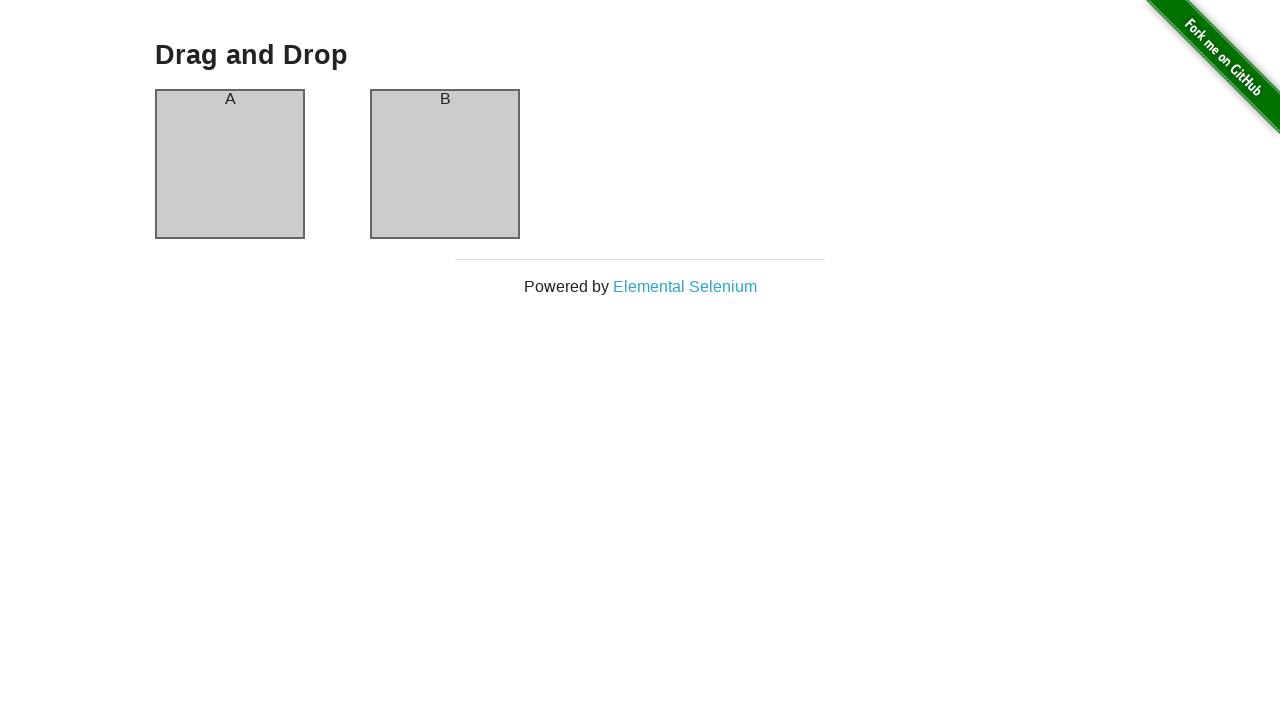

Dragged element A to element B position at (445, 164)
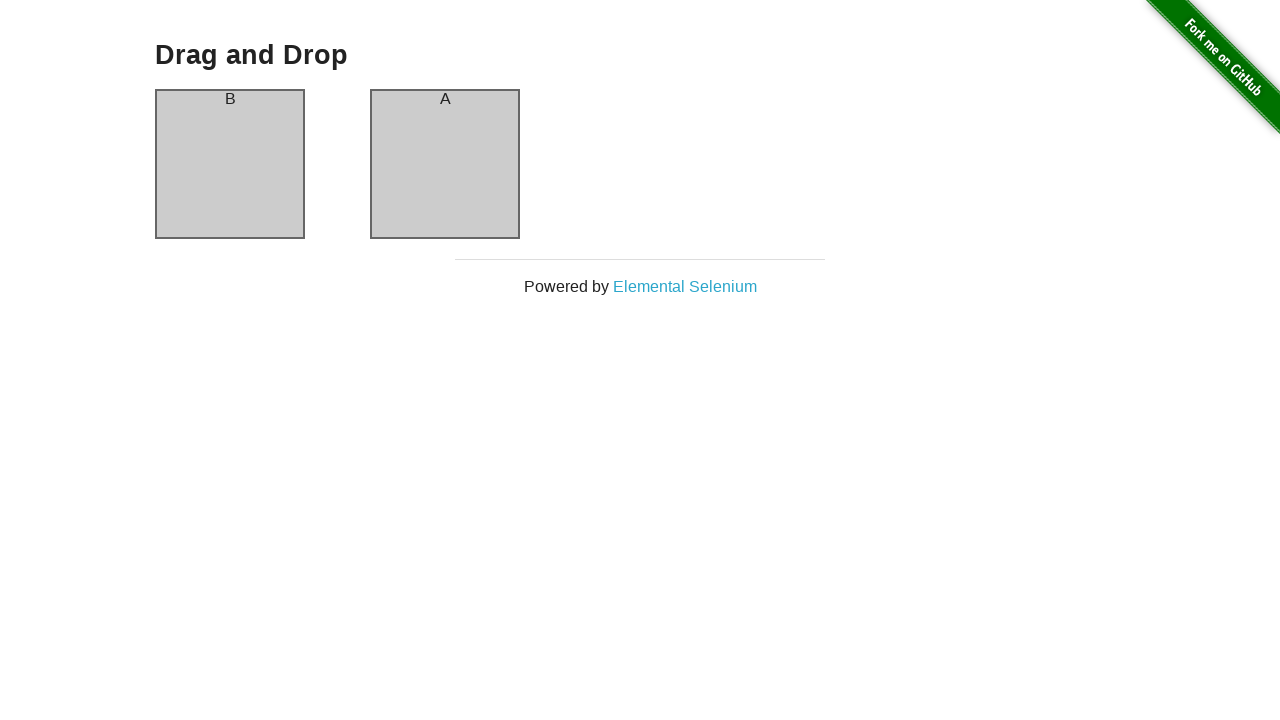

Waited 1 second for drag and drop animation to complete
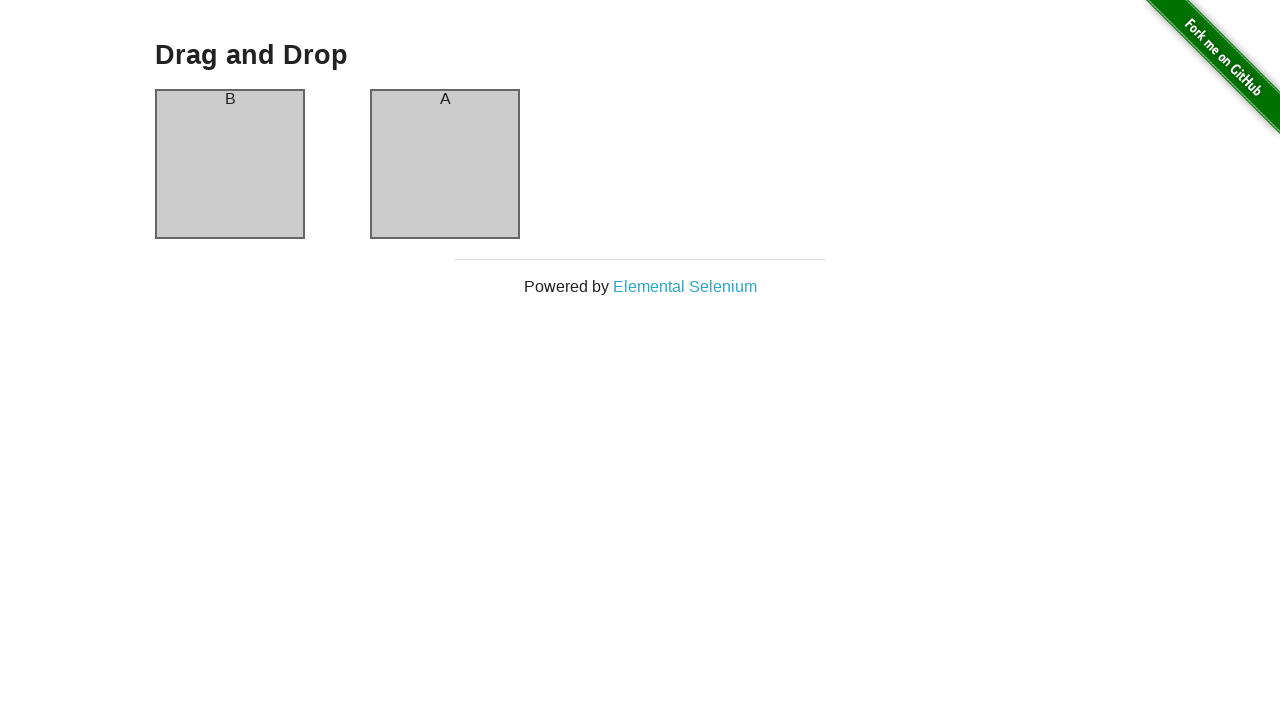

Verified that element A now contains 'B' text - drag and drop successful
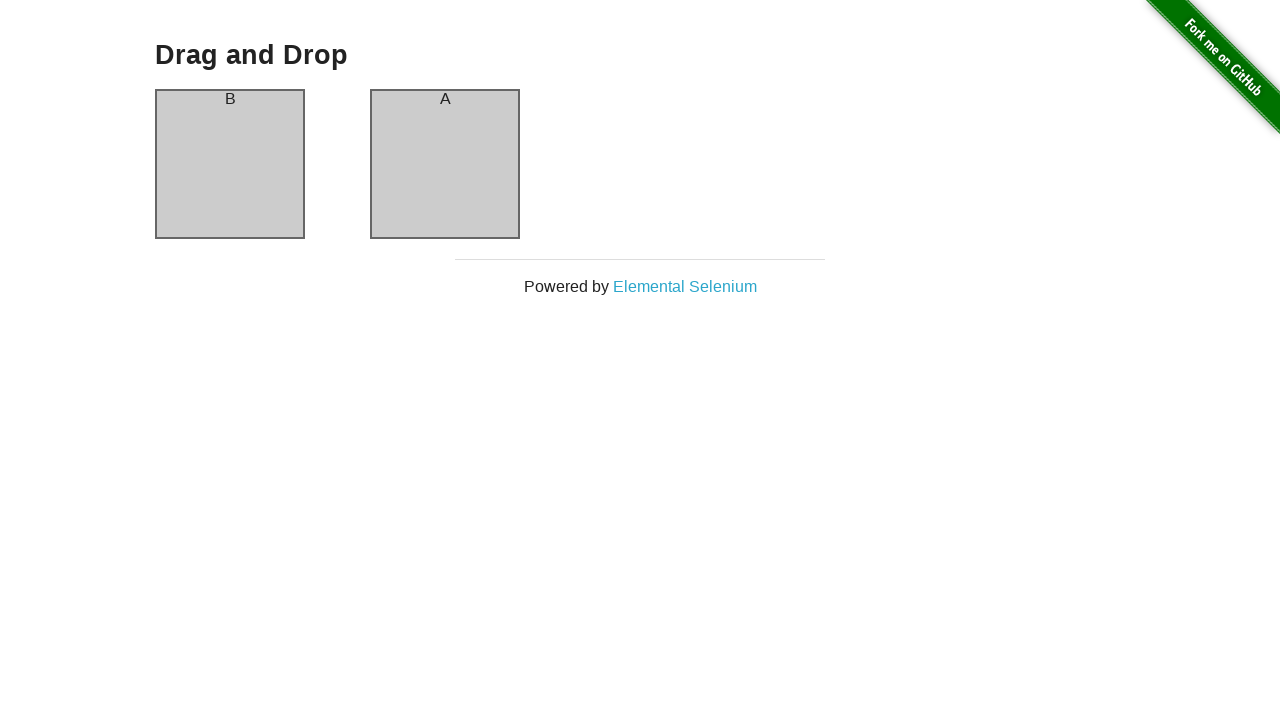

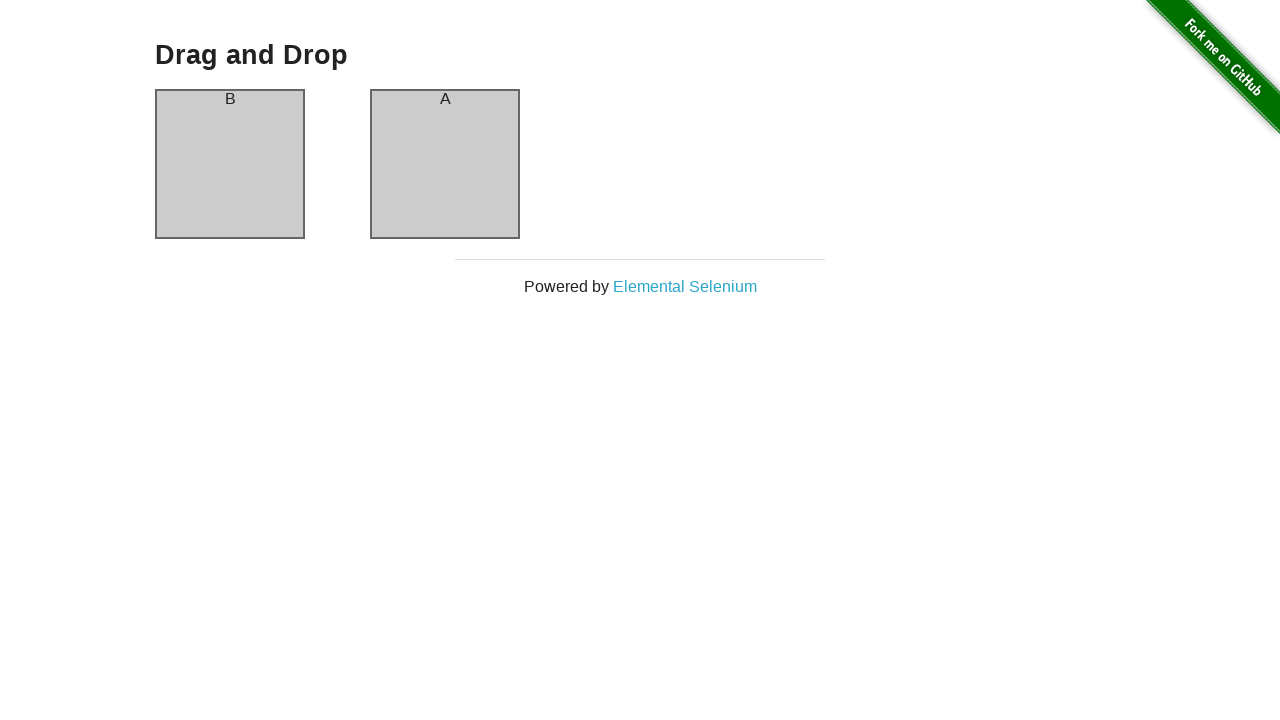